Tests drag and drop functionality by dragging element A to element B's position and verifying the swap

Starting URL: https://the-internet.herokuapp.com/drag_and_drop

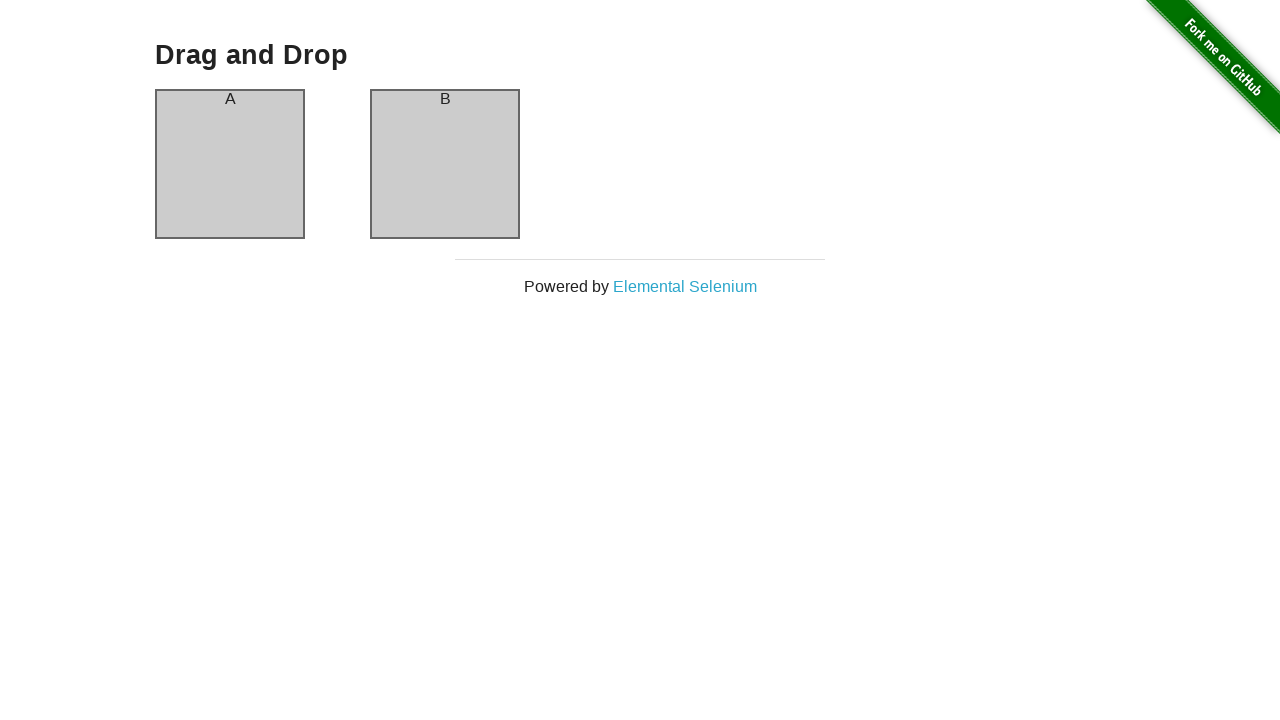

Retrieved initial header text from column A
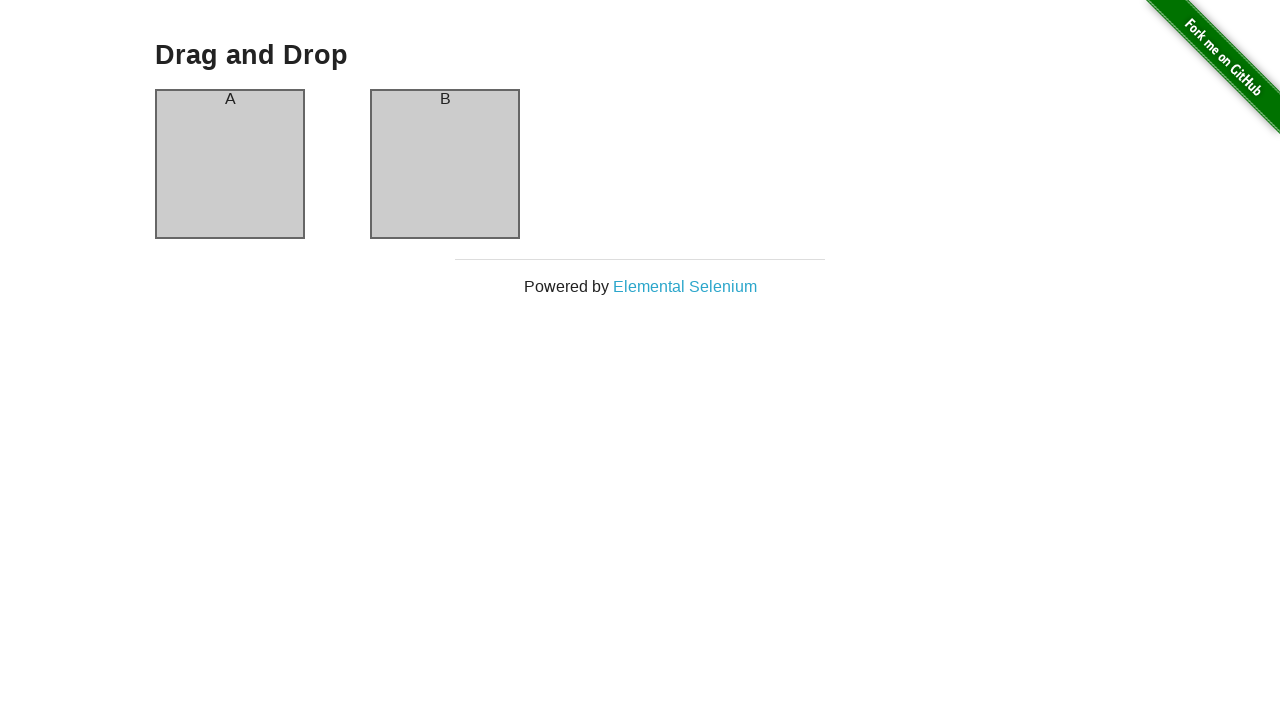

Retrieved initial header text from column B
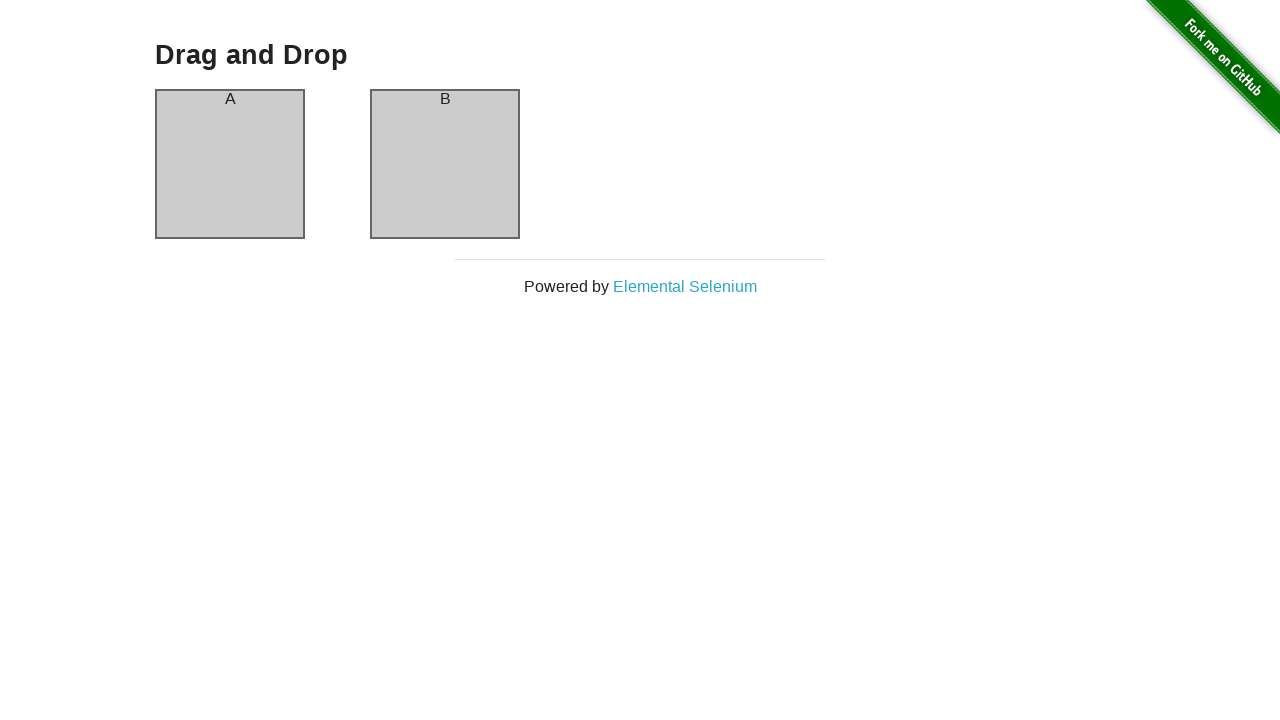

Located source element (column A)
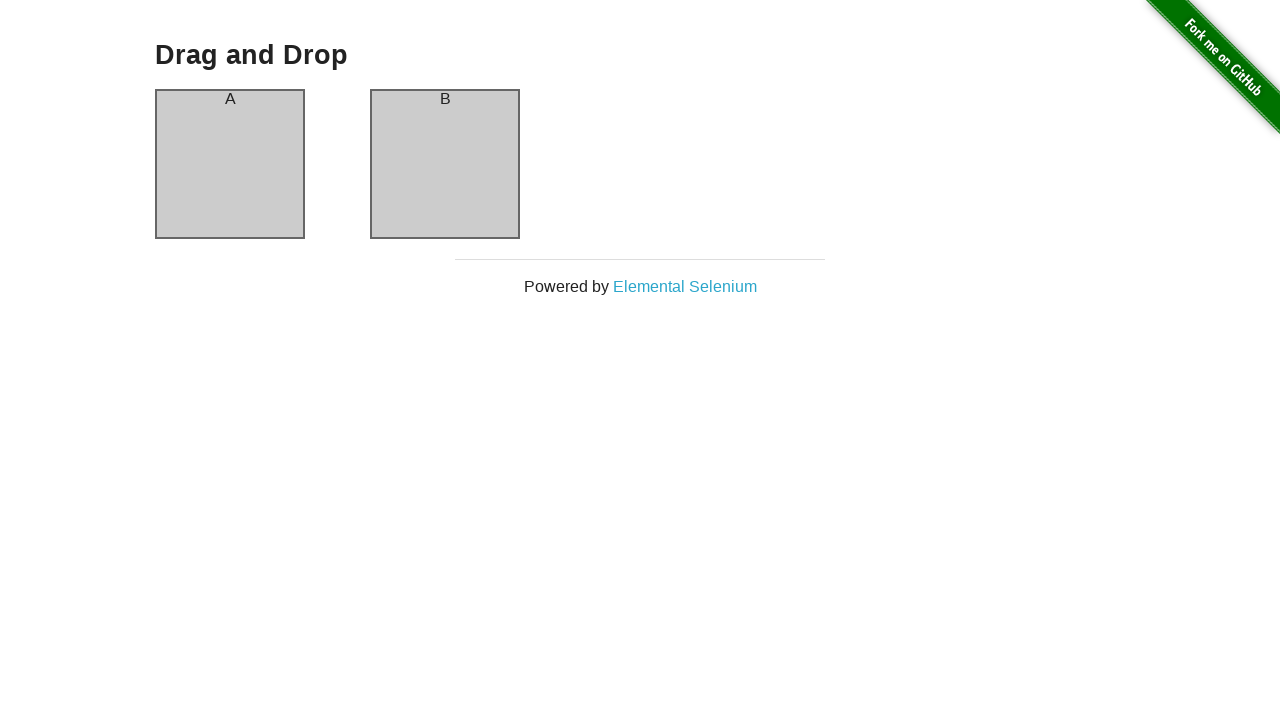

Located destination element (column B)
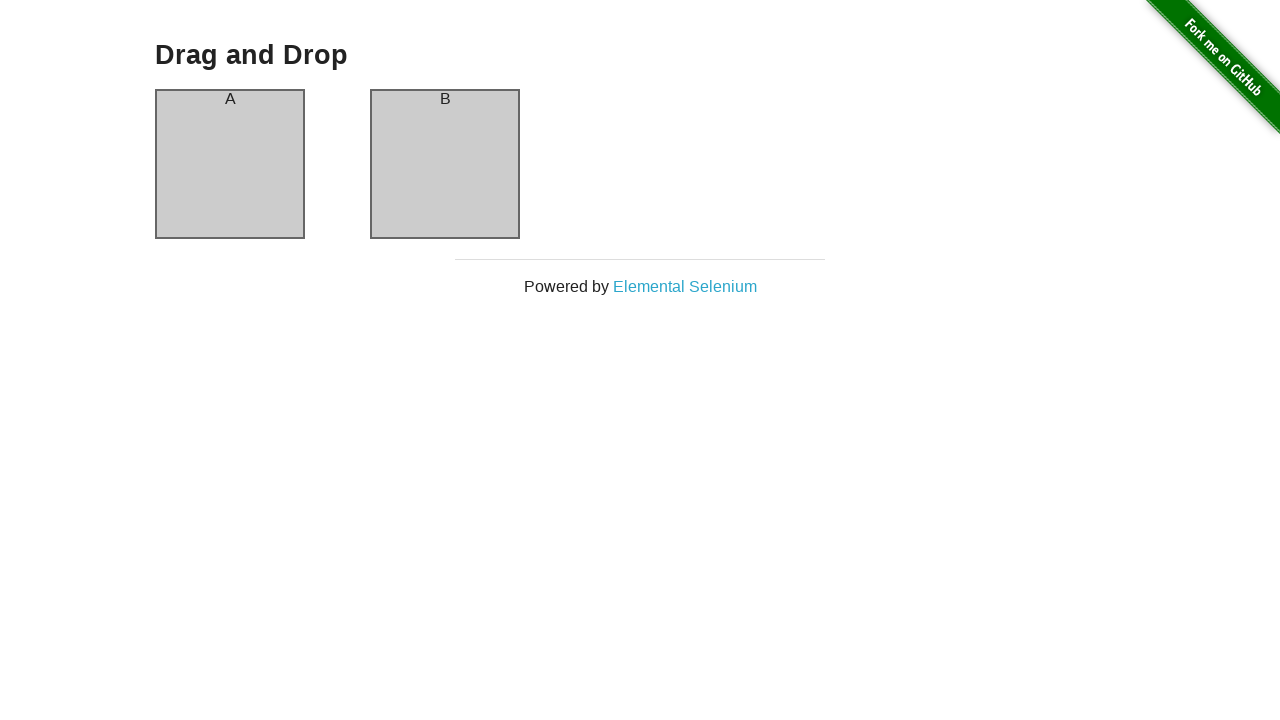

Dragged element A to element B's position at (445, 164)
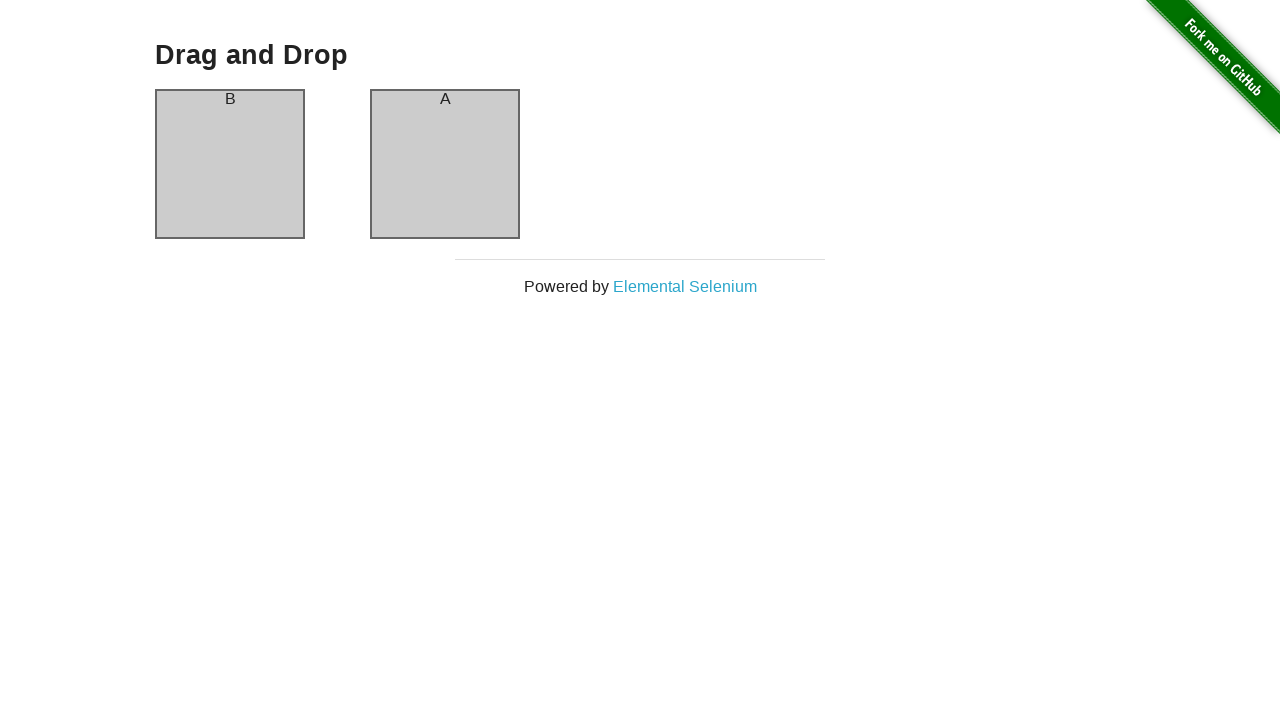

Retrieved new header text from column A after drag and drop
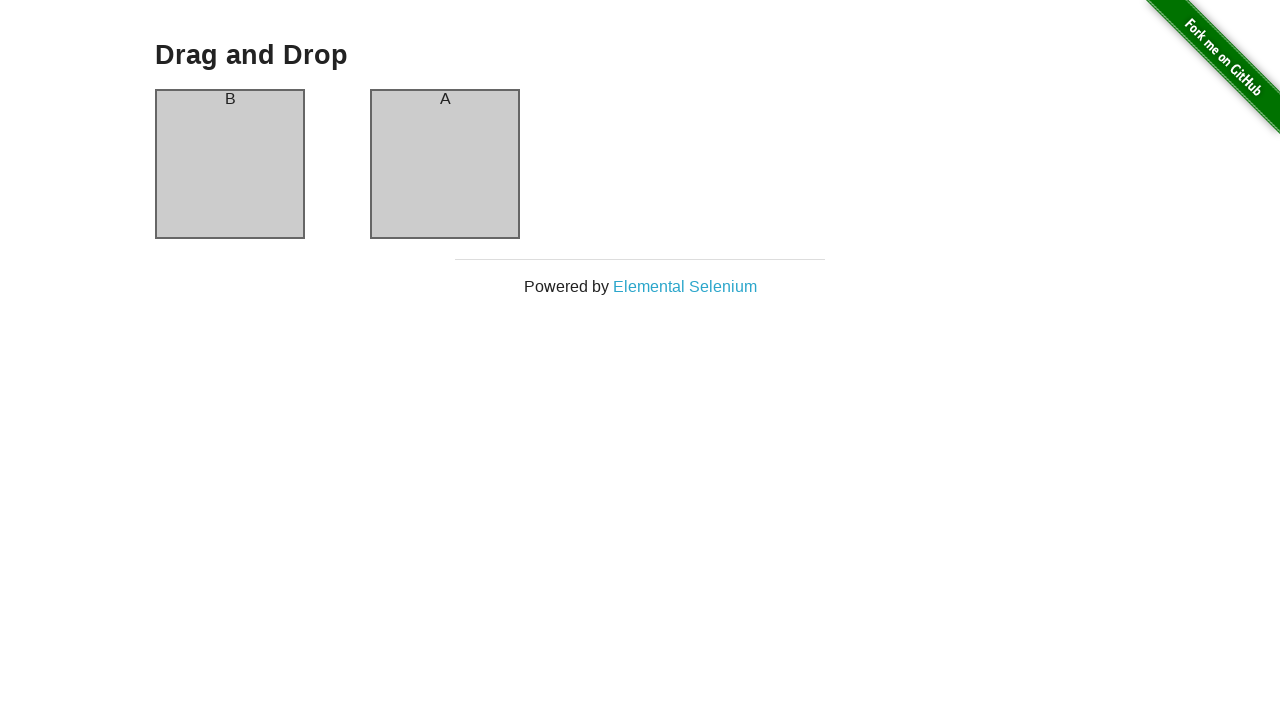

Retrieved new header text from column B after drag and drop
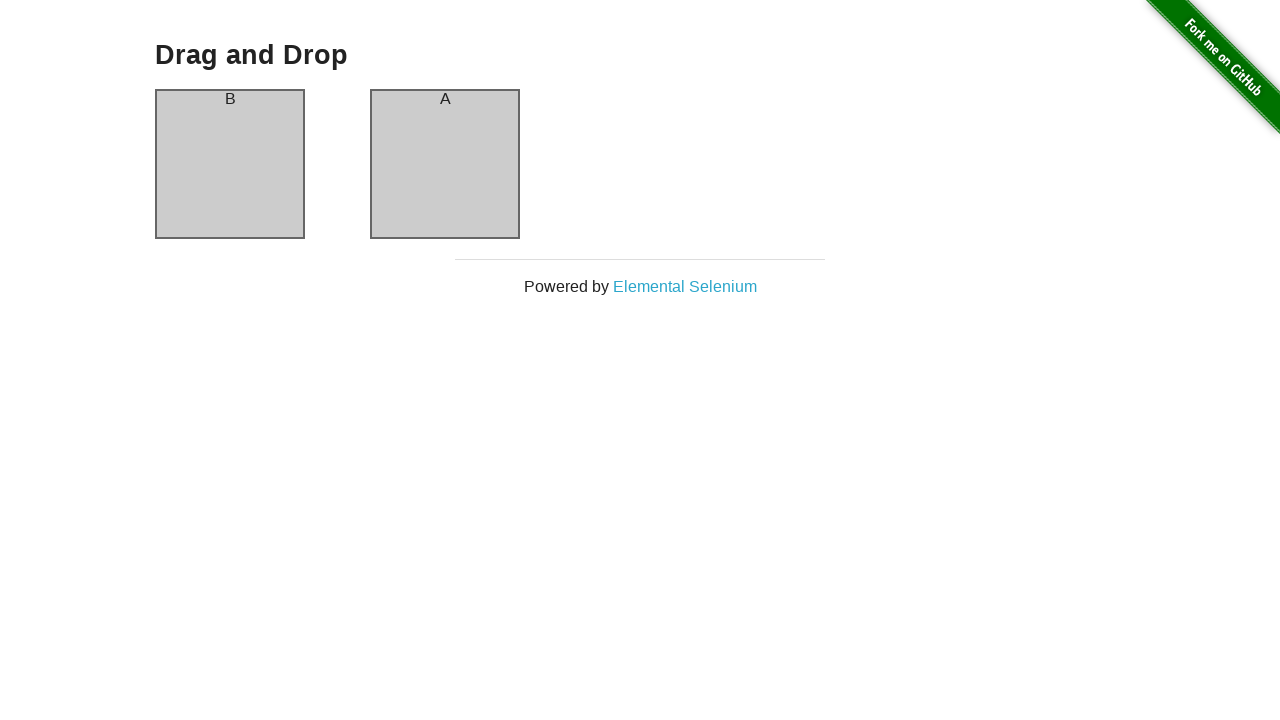

Verified that headers have been successfully swapped
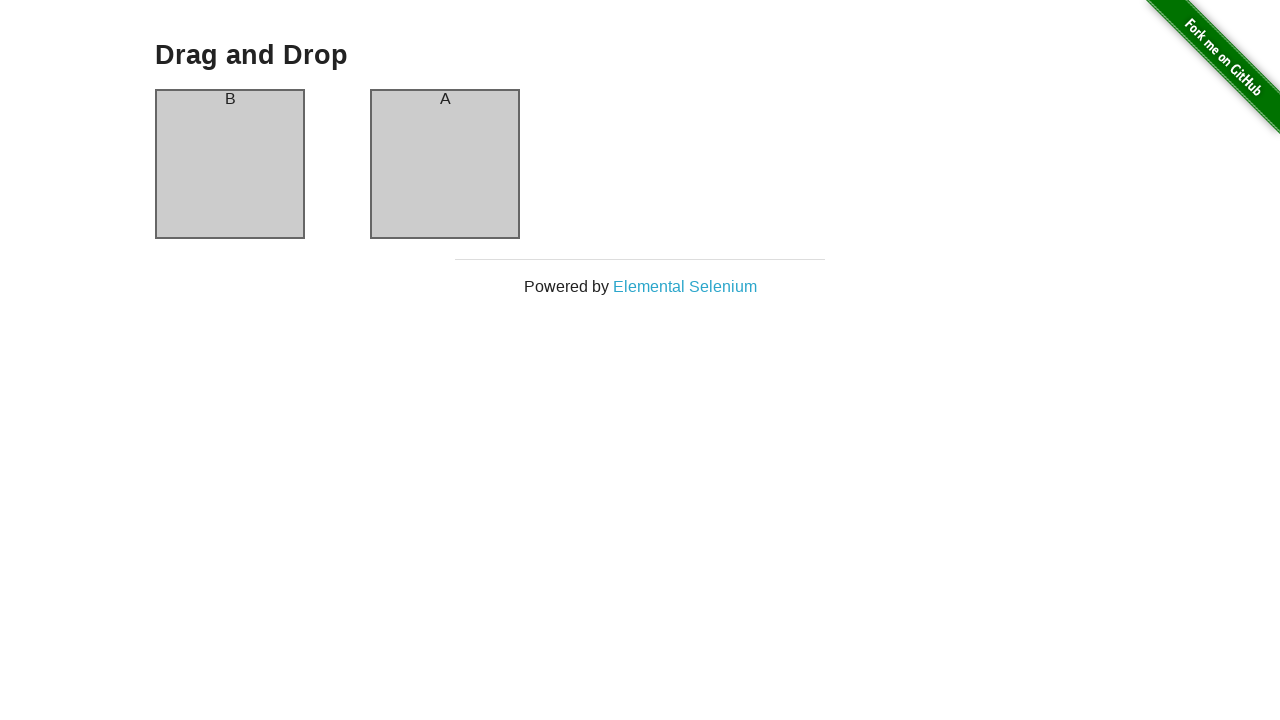

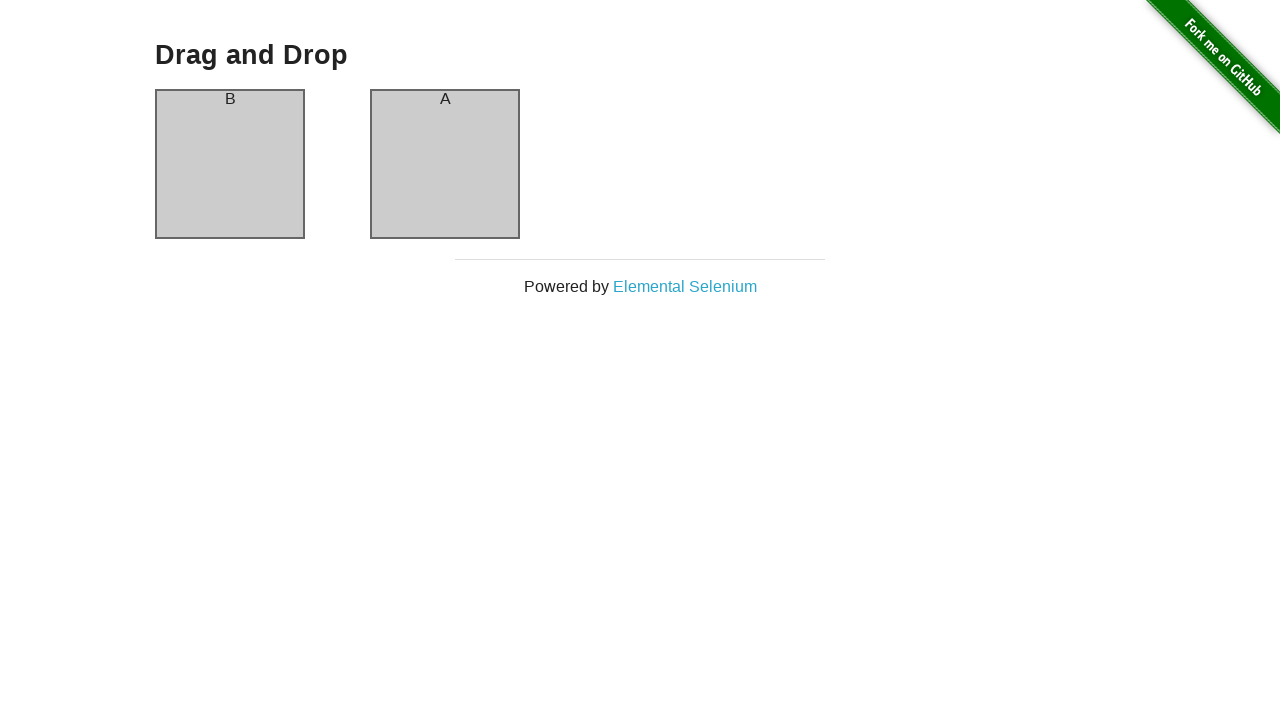